Tests the search functionality on the Playwright documentation site by clicking the search button, entering a search keyword, and pressing Enter to execute the search.

Starting URL: https://playwright.dev/

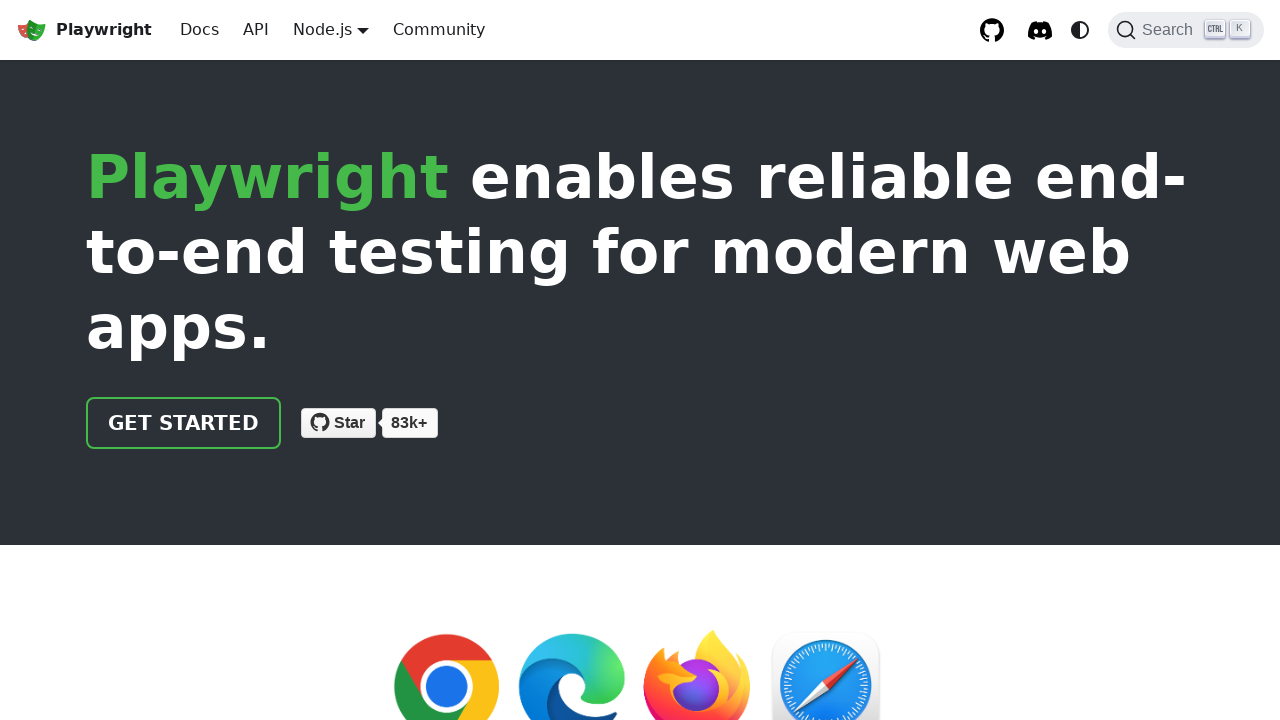

Clicked Search button to open search dialog at (1186, 30) on internal:role=button[name="Search"i]
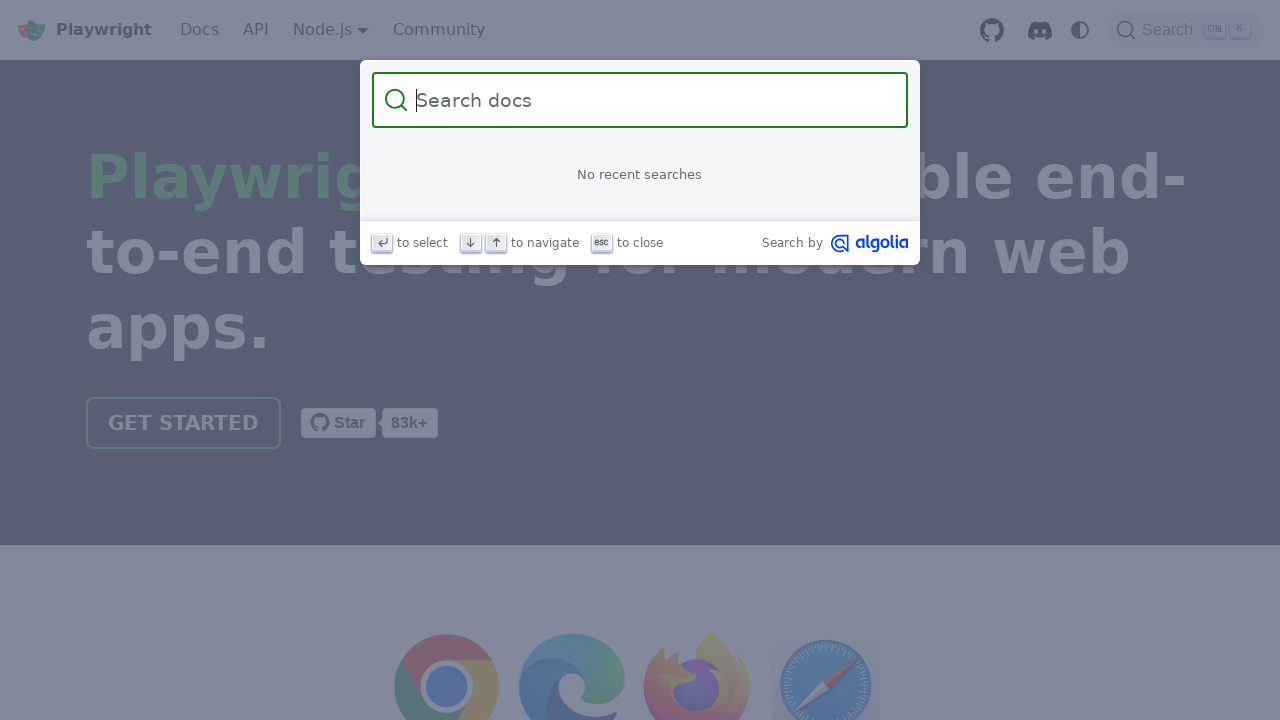

Filled search field with 'API testing' on internal:attr=[placeholder="Search"i]
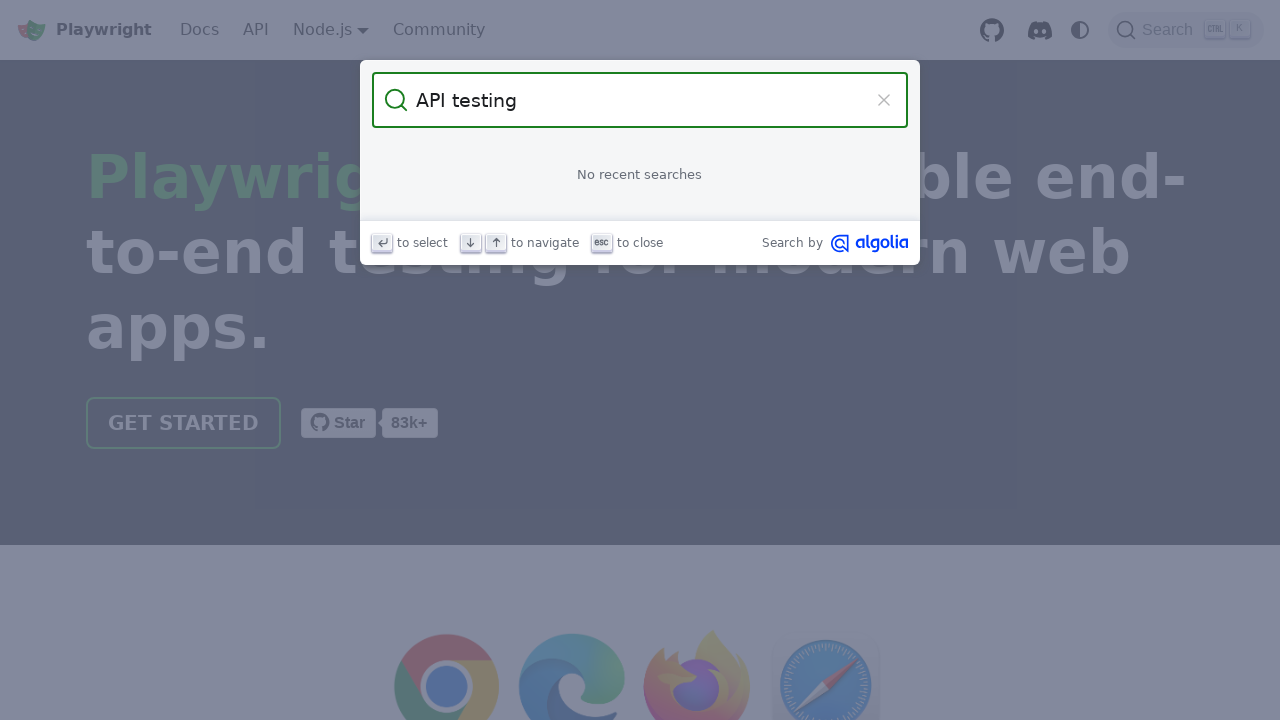

Waited 250ms for search suggestions to appear
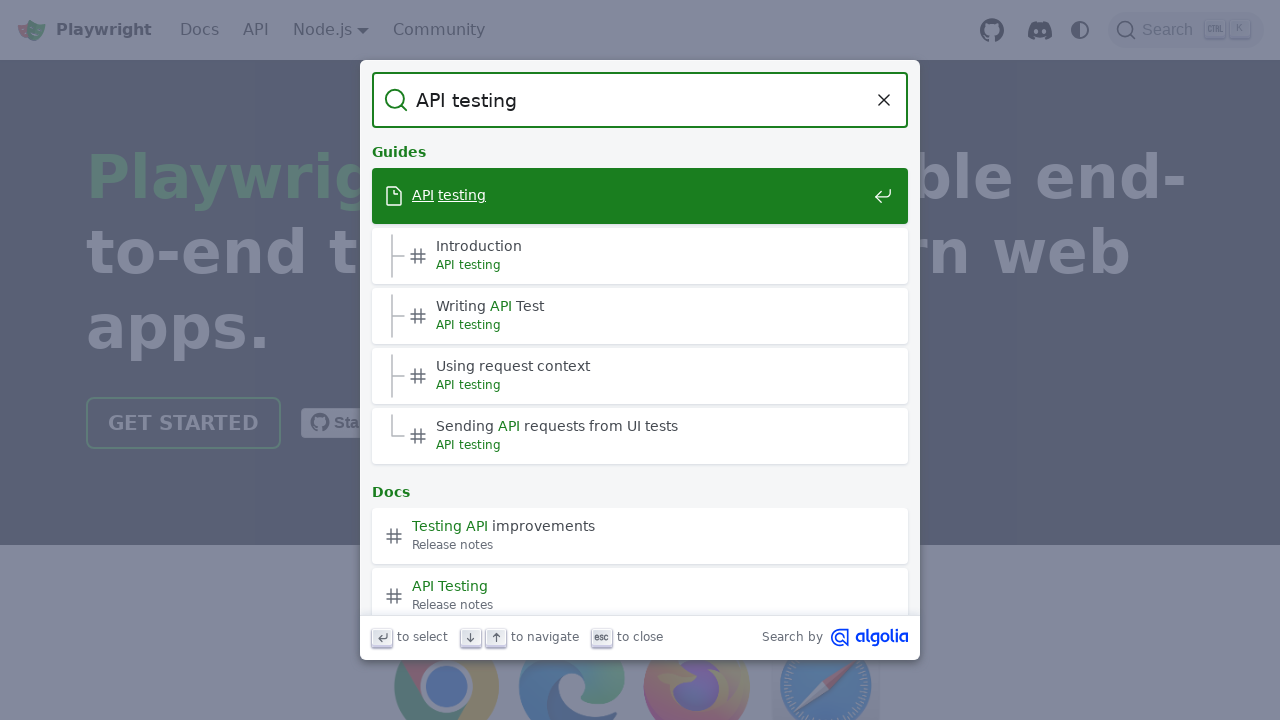

Pressed Enter to execute search
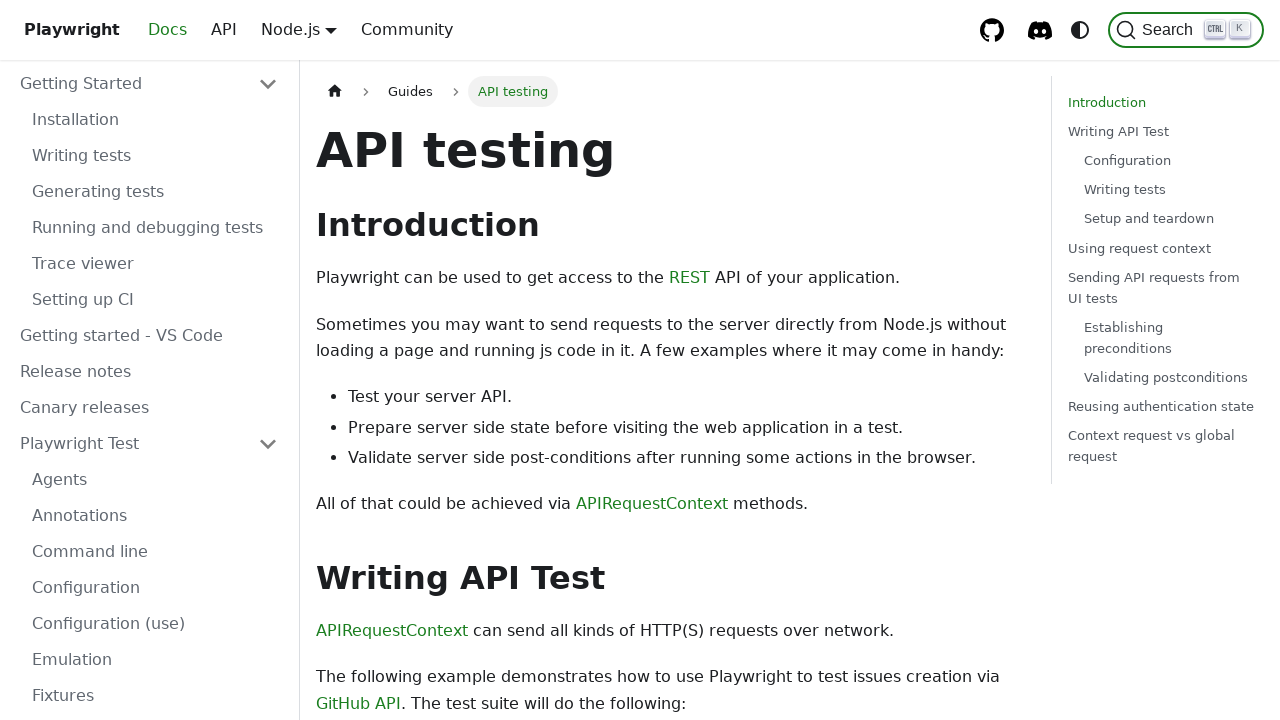

Waited 300ms for search results to load
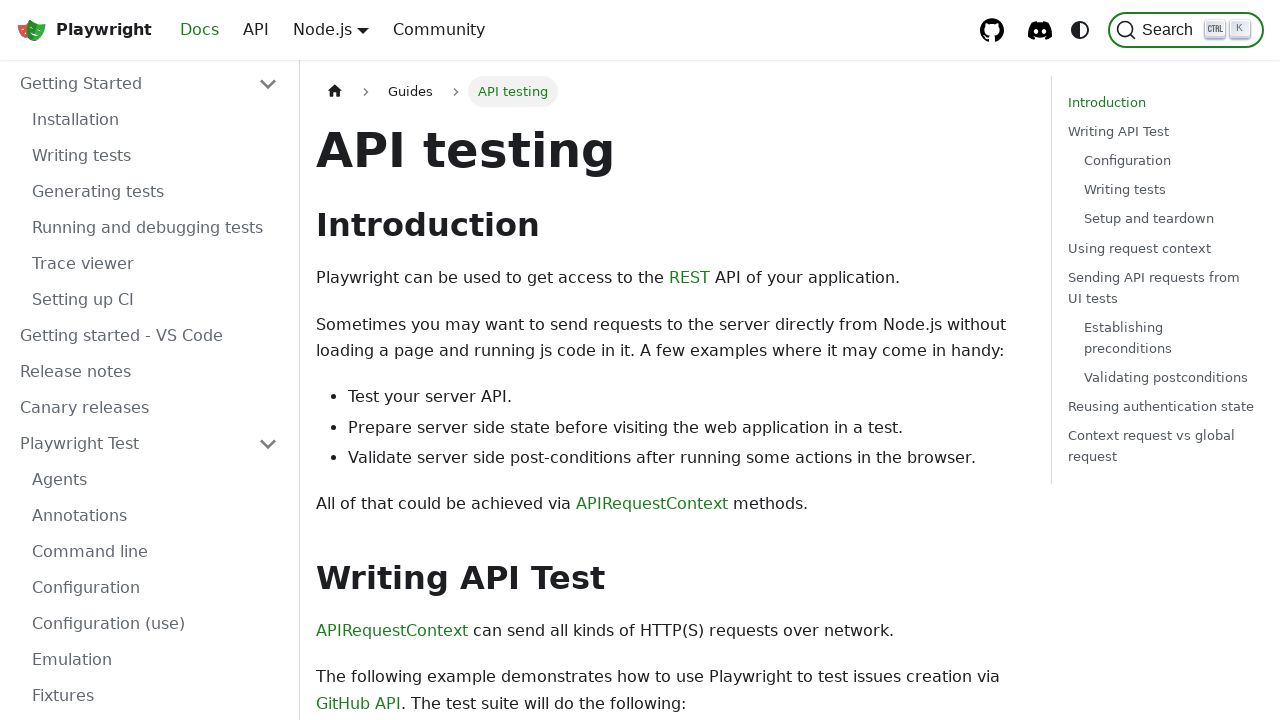

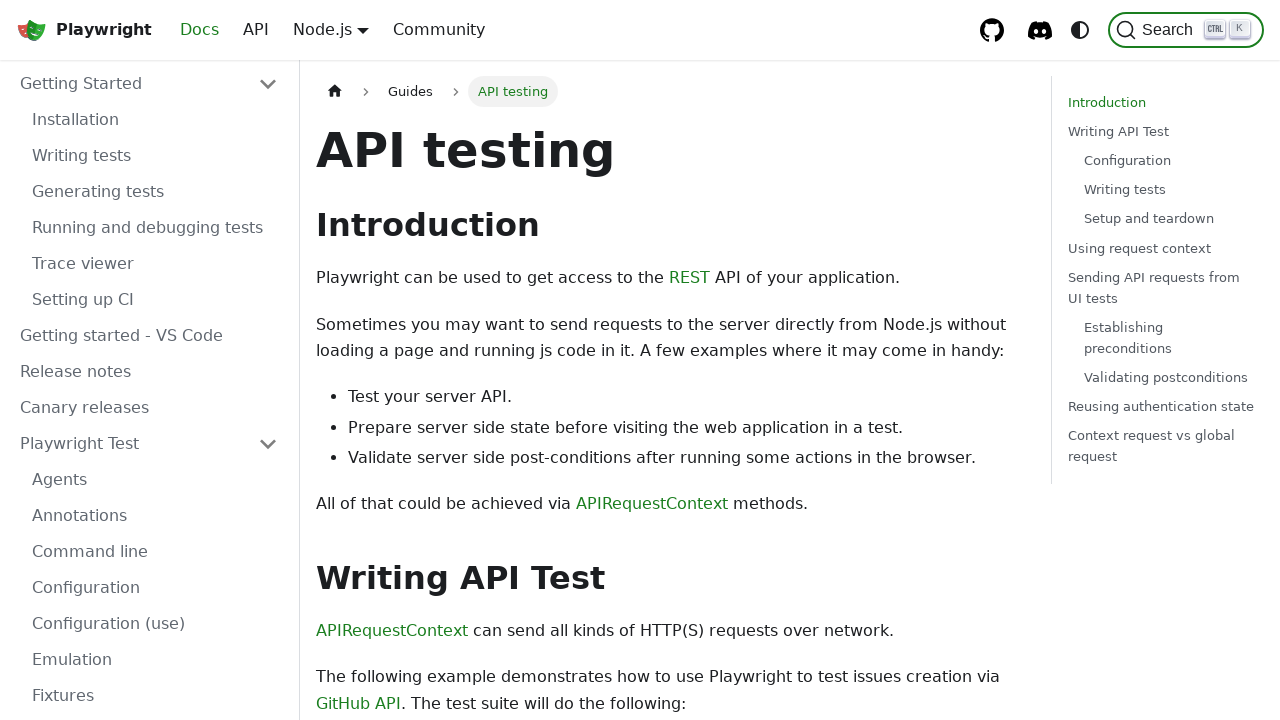